Tests form filling functionality by clicking a link, then filling out a multi-field form with first name, last name, city, and country, and submitting it.

Starting URL: http://suninjuly.github.io/find_link_text

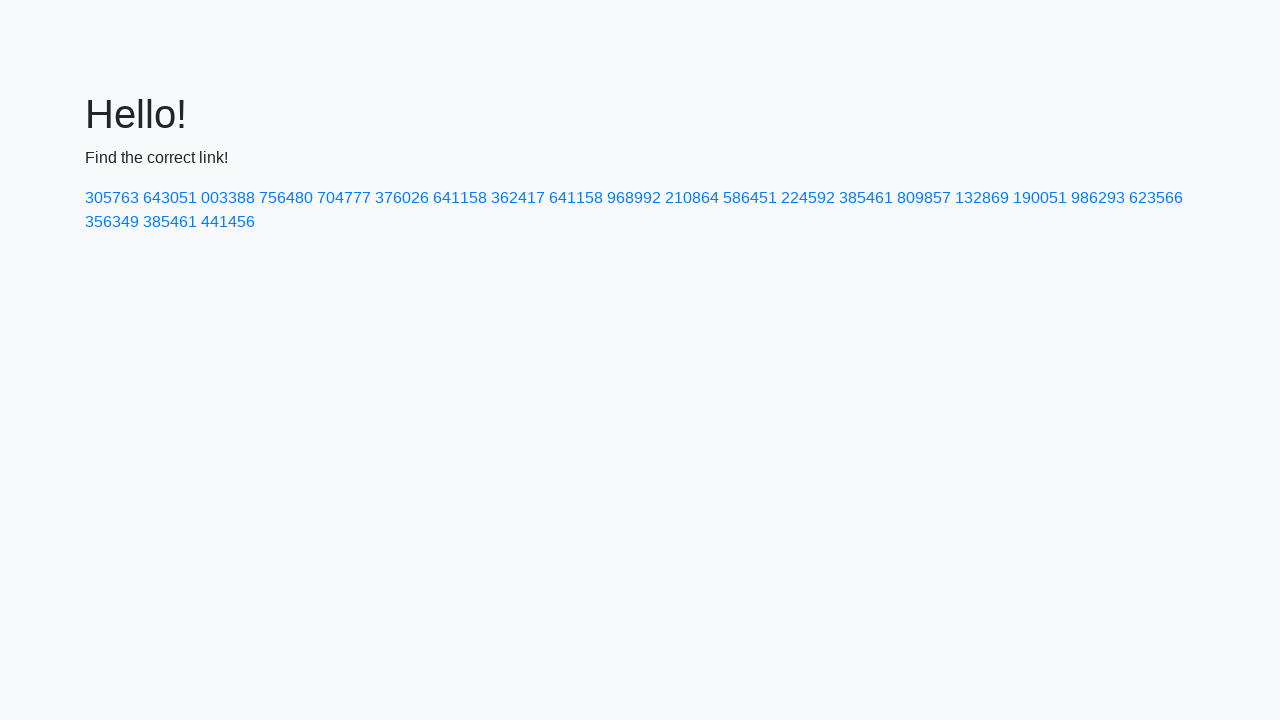

Clicked link with text '224592' at (808, 198) on text=224592
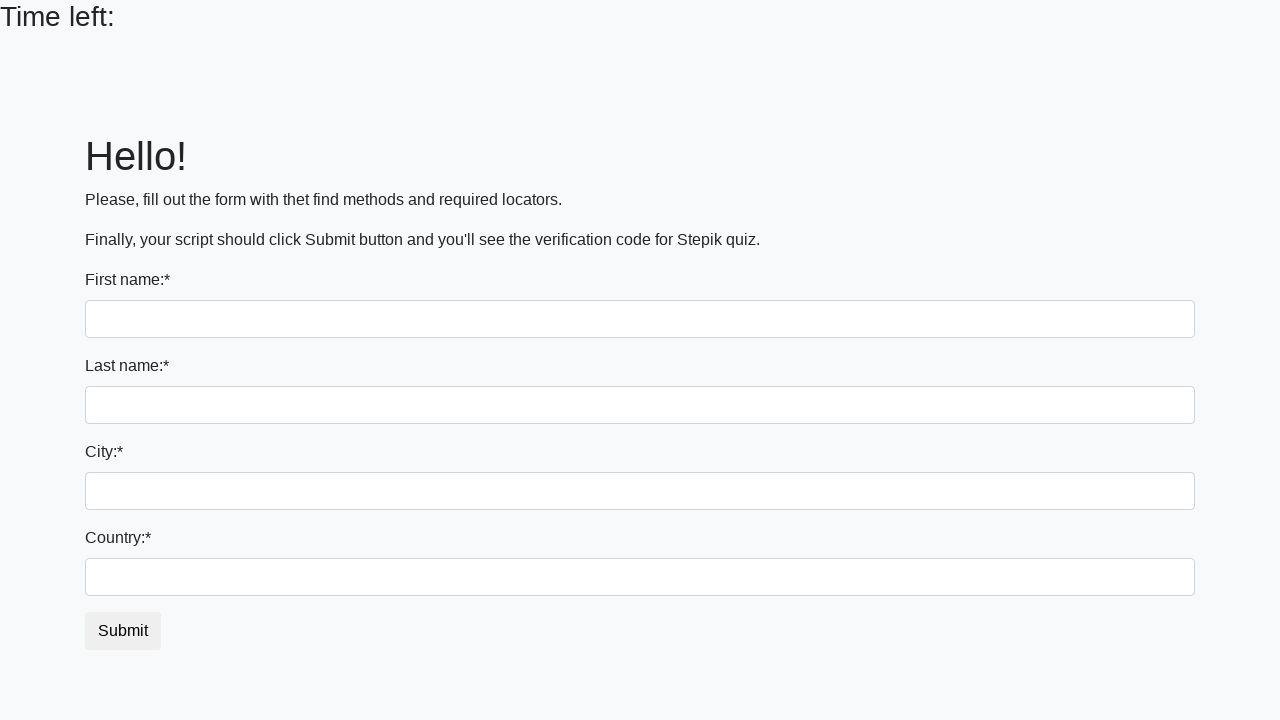

Filled first name field with 'Ivan' on input
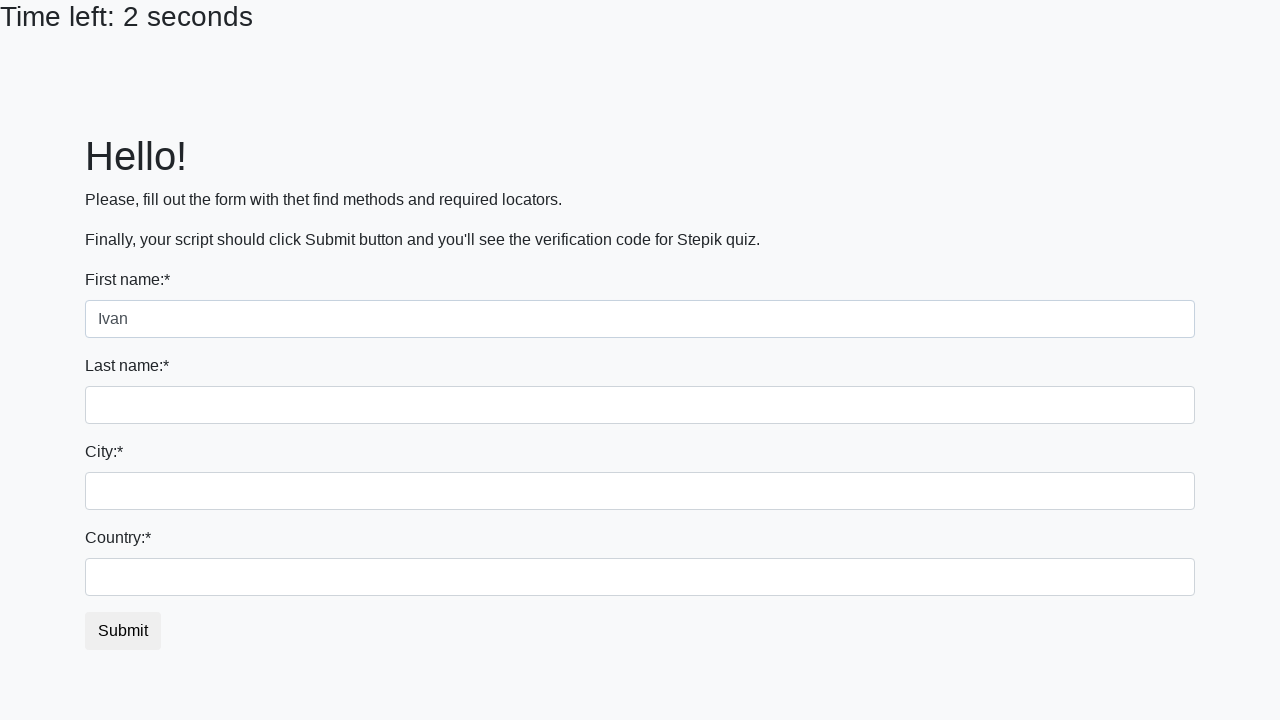

Filled last name field with 'Petrov' on input[name='last_name']
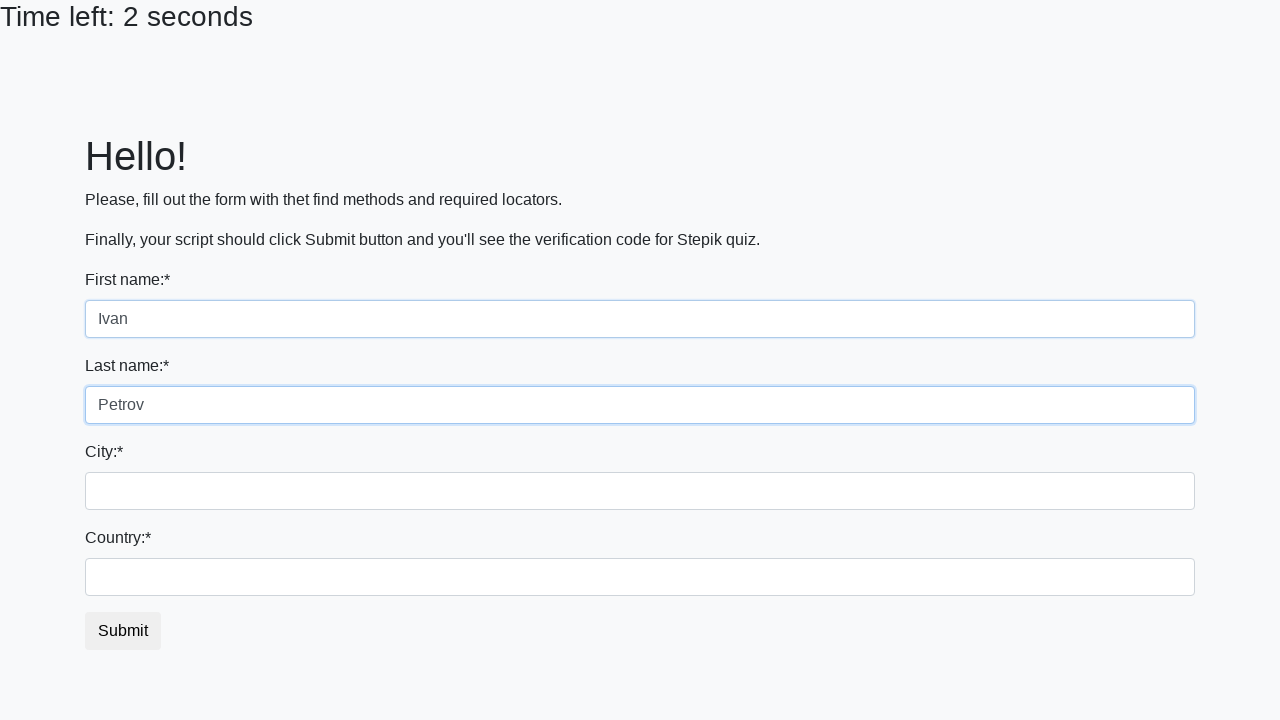

Filled city field with 'Smolensk' on .form-control.city
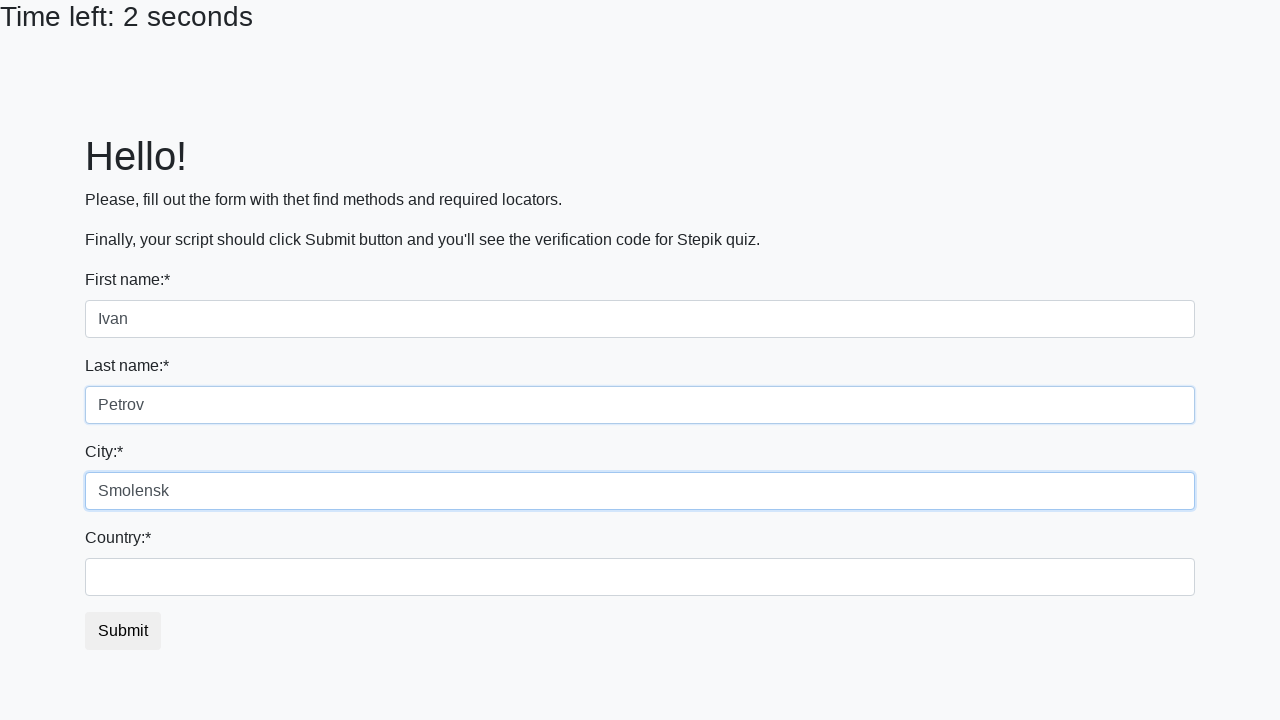

Filled country field with 'Russia' on #country
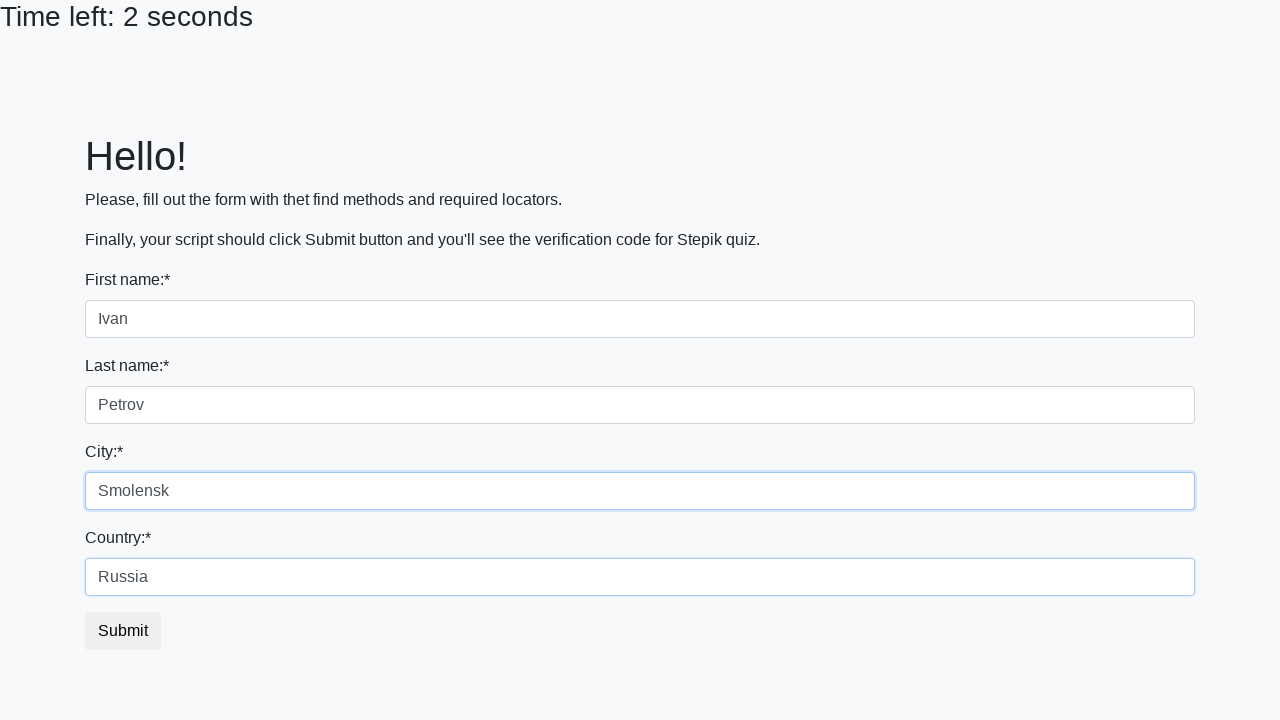

Clicked submit button to submit form at (123, 631) on button.btn
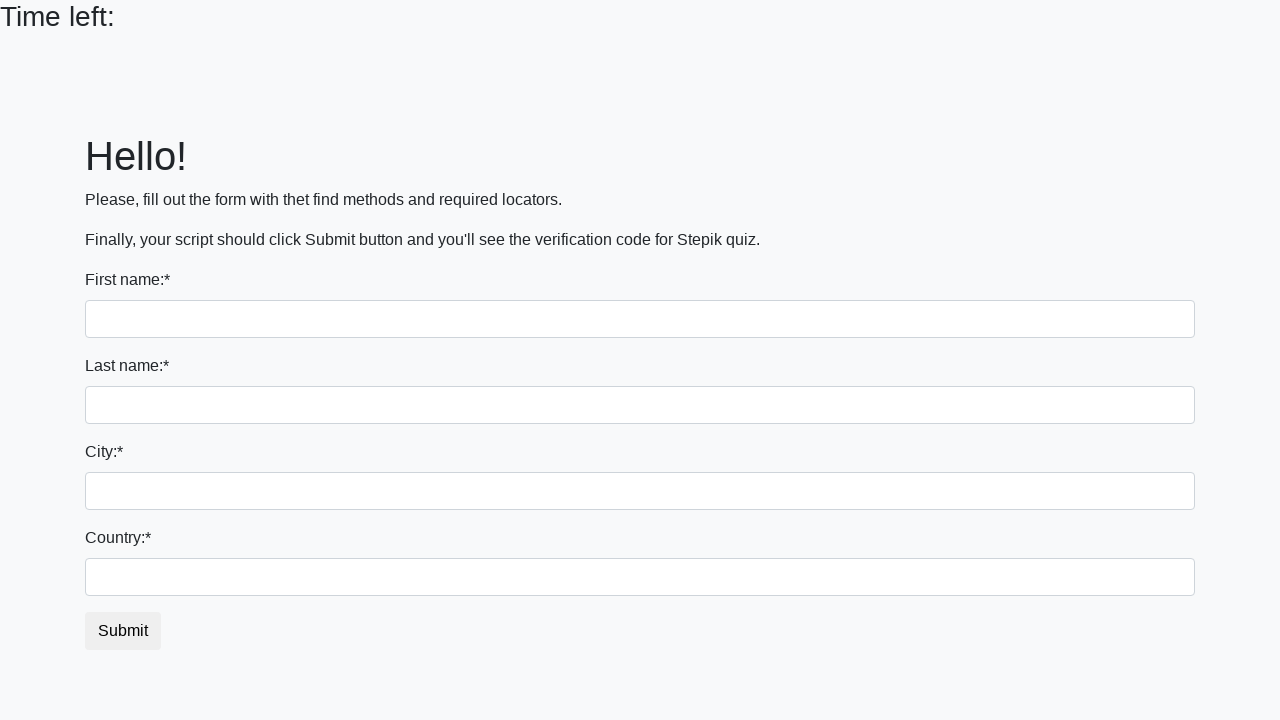

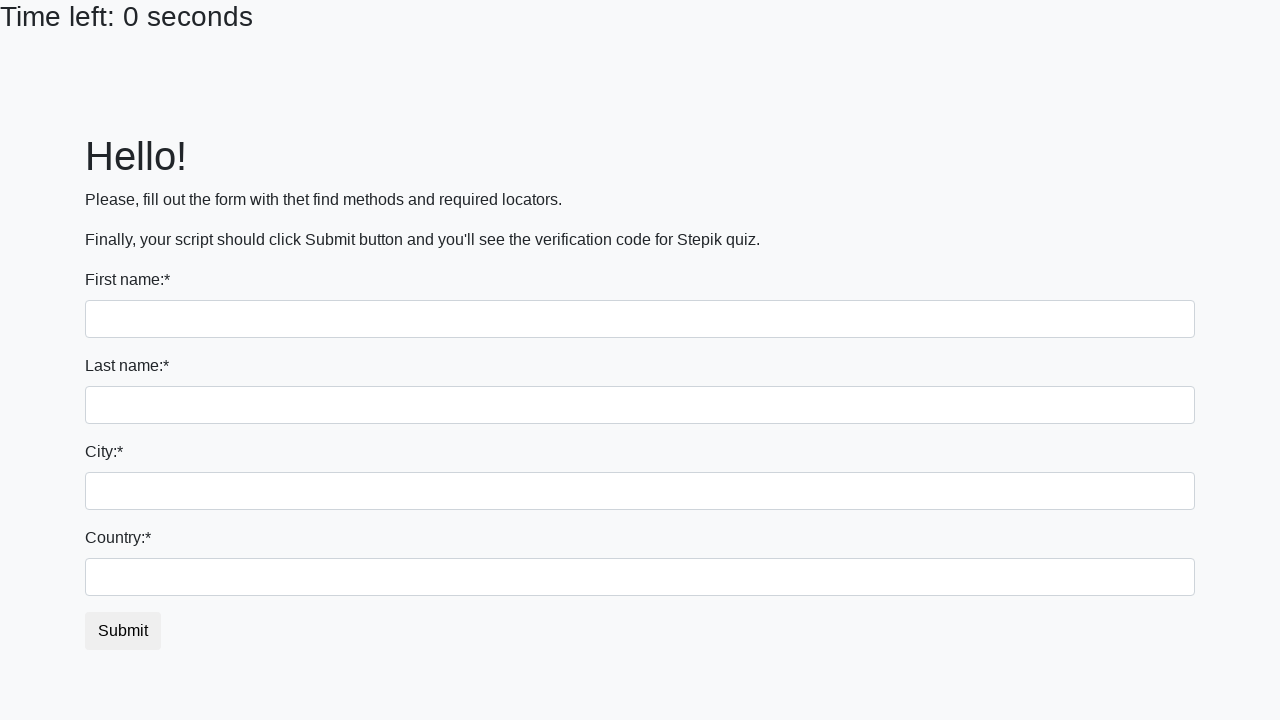